Tests clicking a button element identified by its ID

Starting URL: https://ultimateqa.com/simple-html-elements-for-automation/

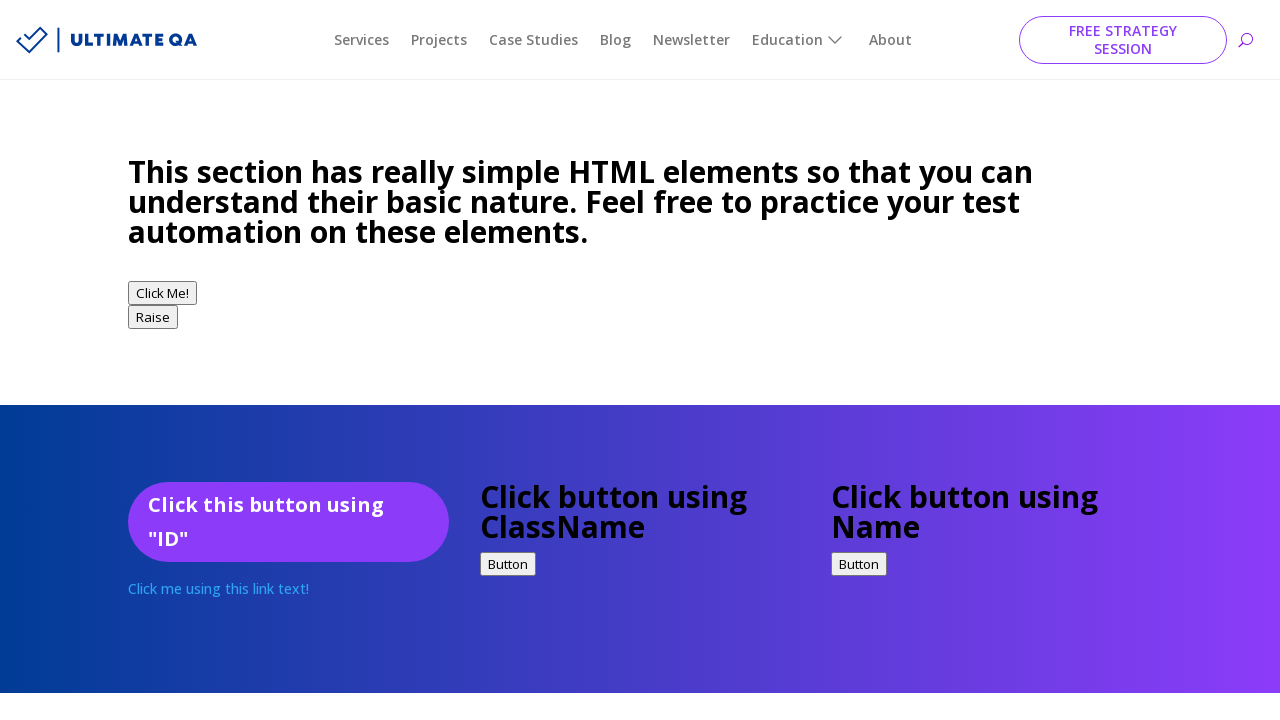

Navigated to test page
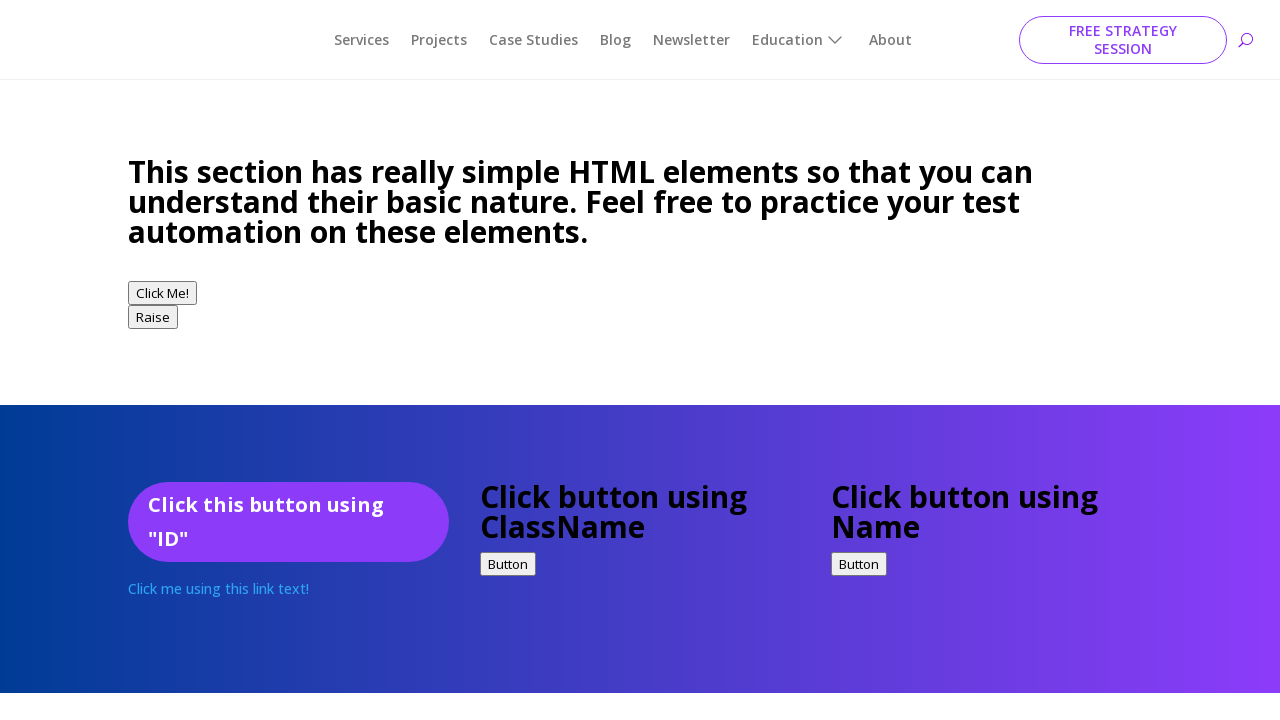

Clicked button element with id 'idExample' at (288, 522) on #idExample
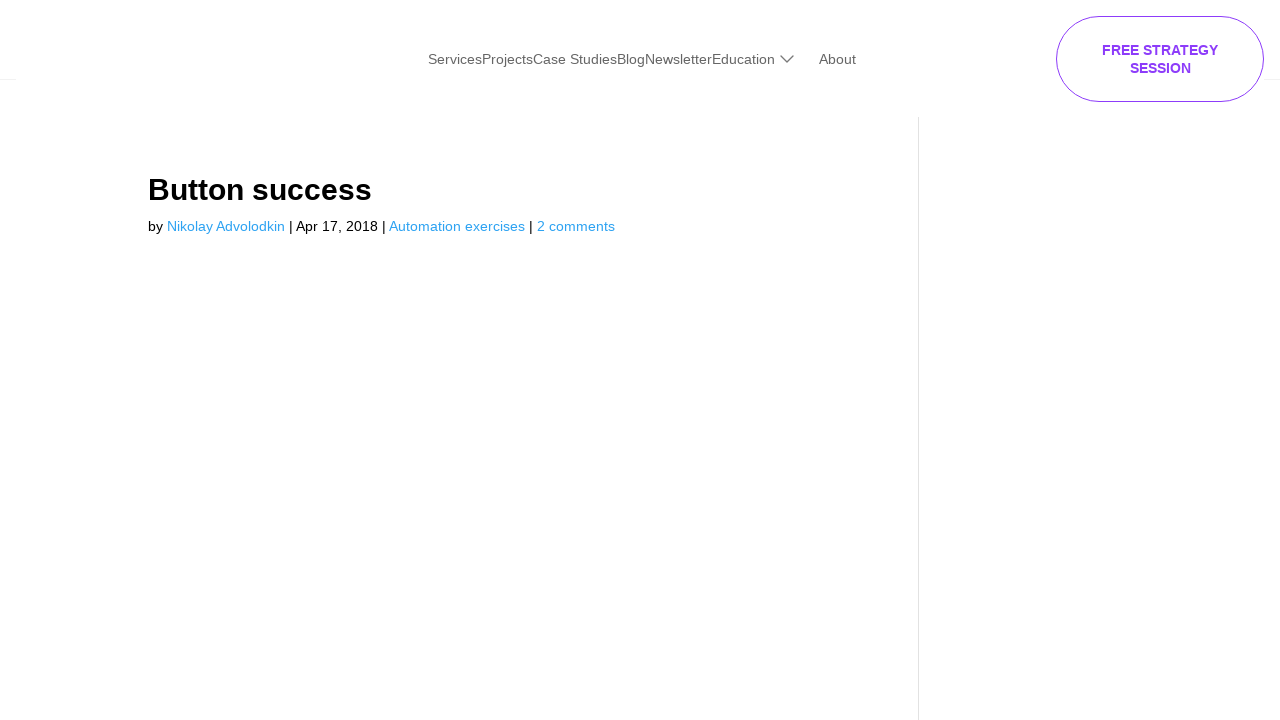

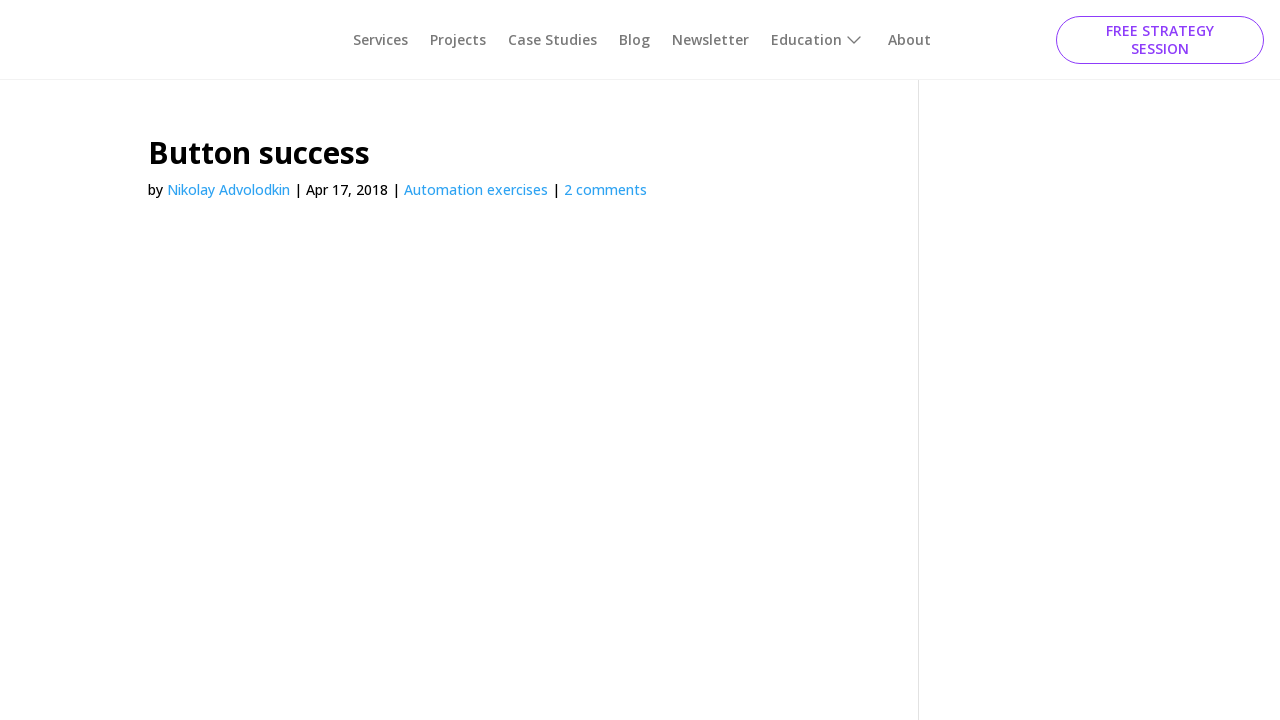